Tests navigation by clicking the "Get started" link and verifying the page navigates to the Installation section

Starting URL: https://playwright.dev/

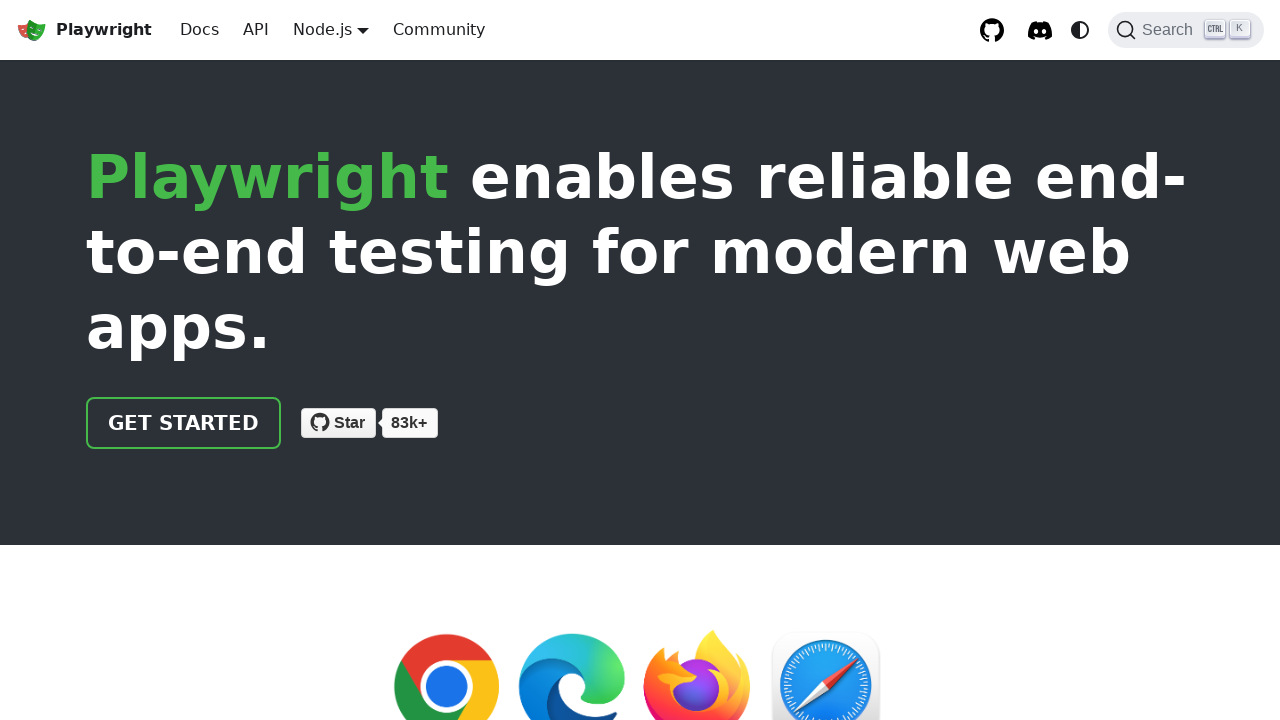

Clicked the 'Get started' link at (184, 423) on internal:role=link[name="Get started"i]
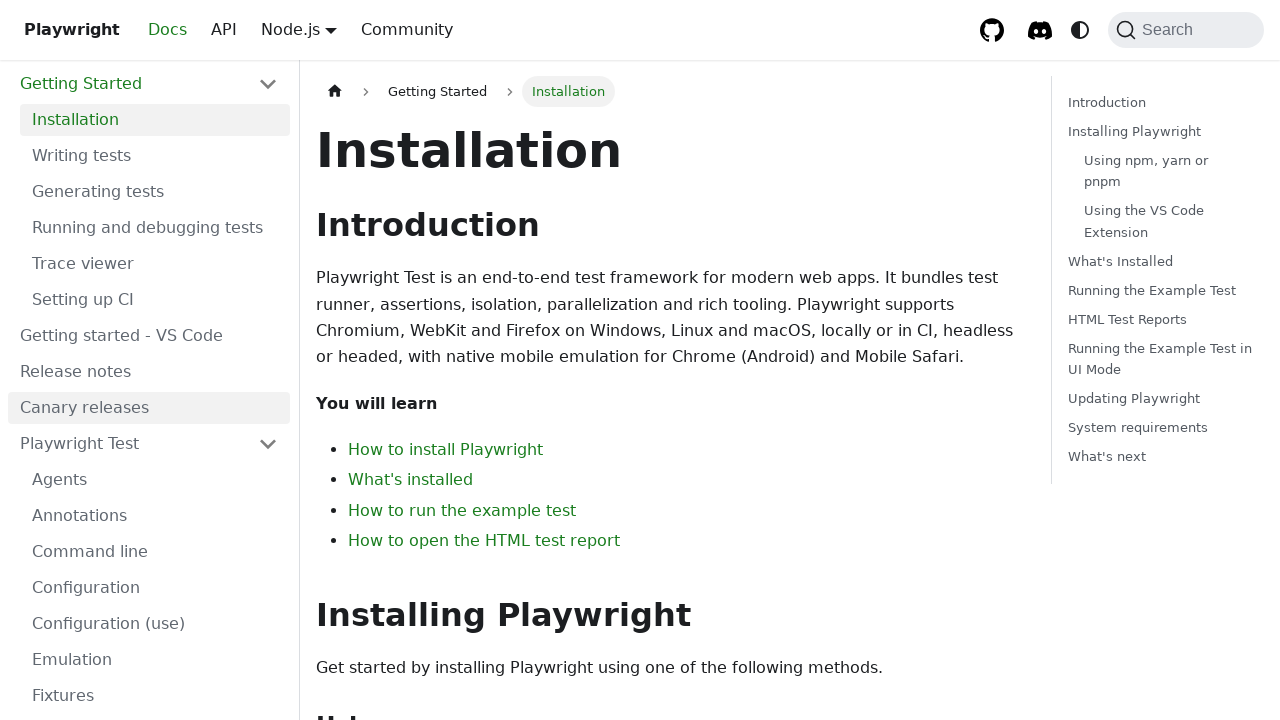

Verified that the 'Installation' heading is visible
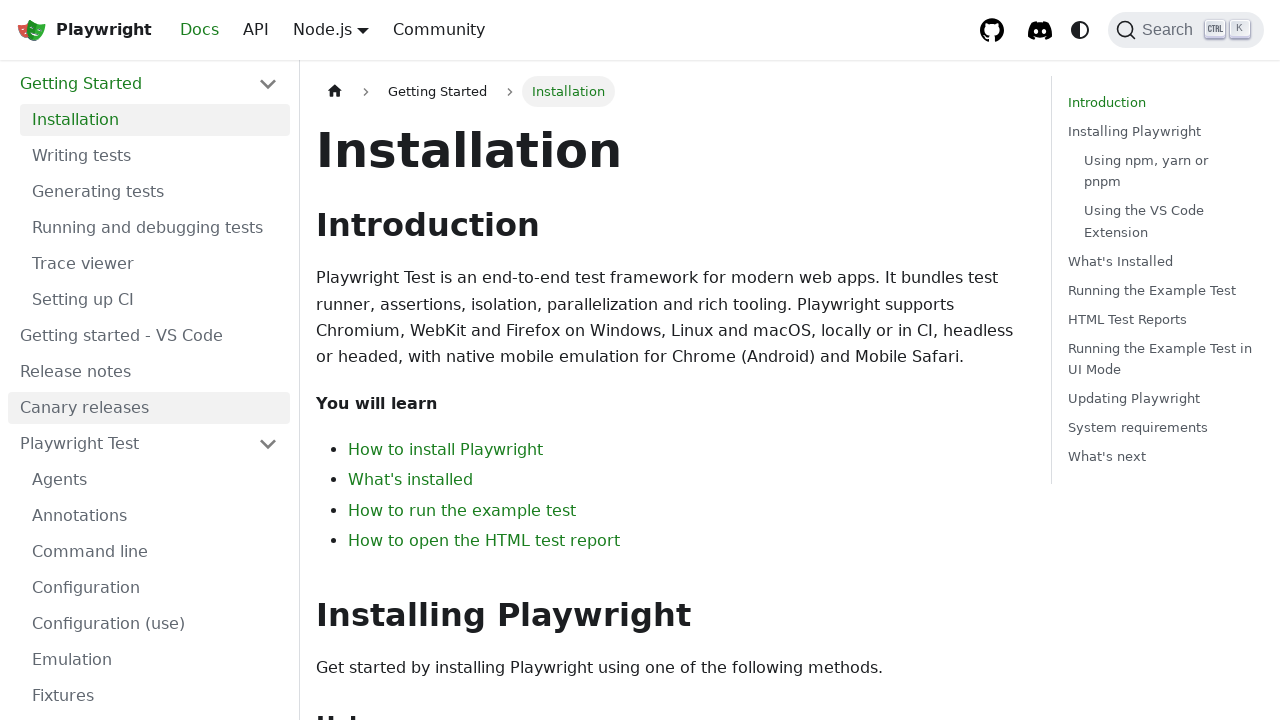

Verified that the page URL contains 'intro'
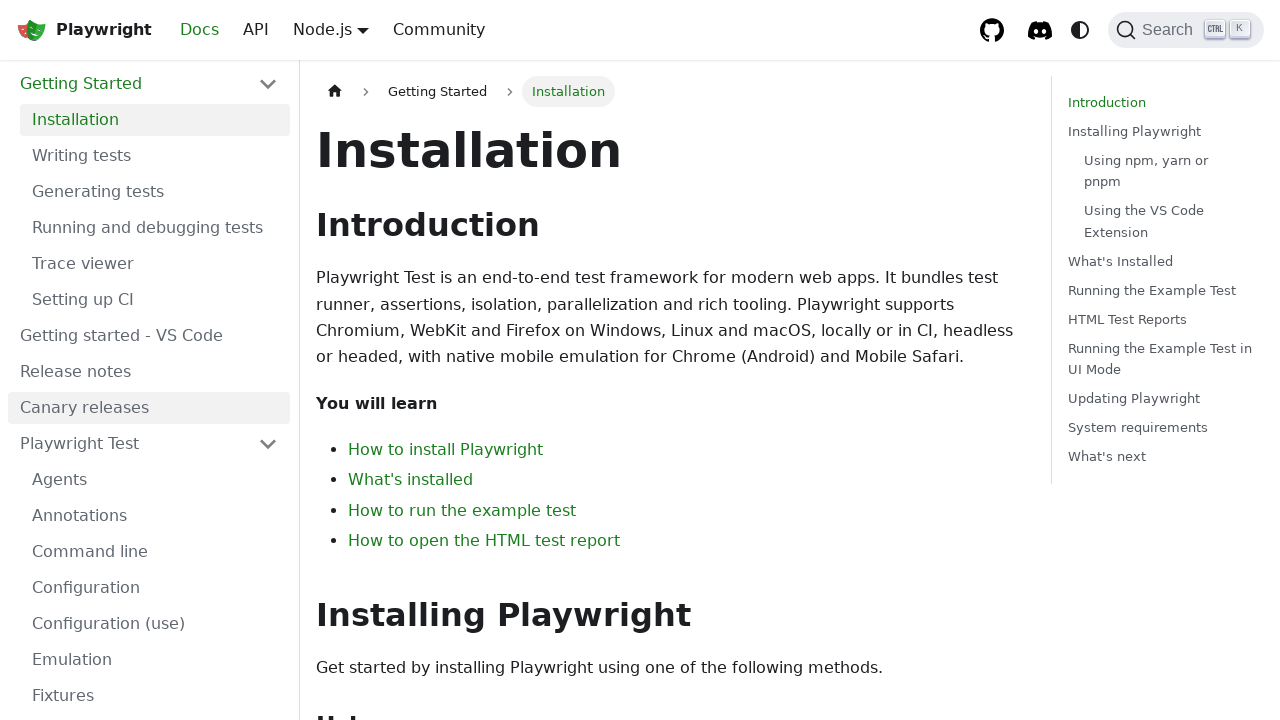

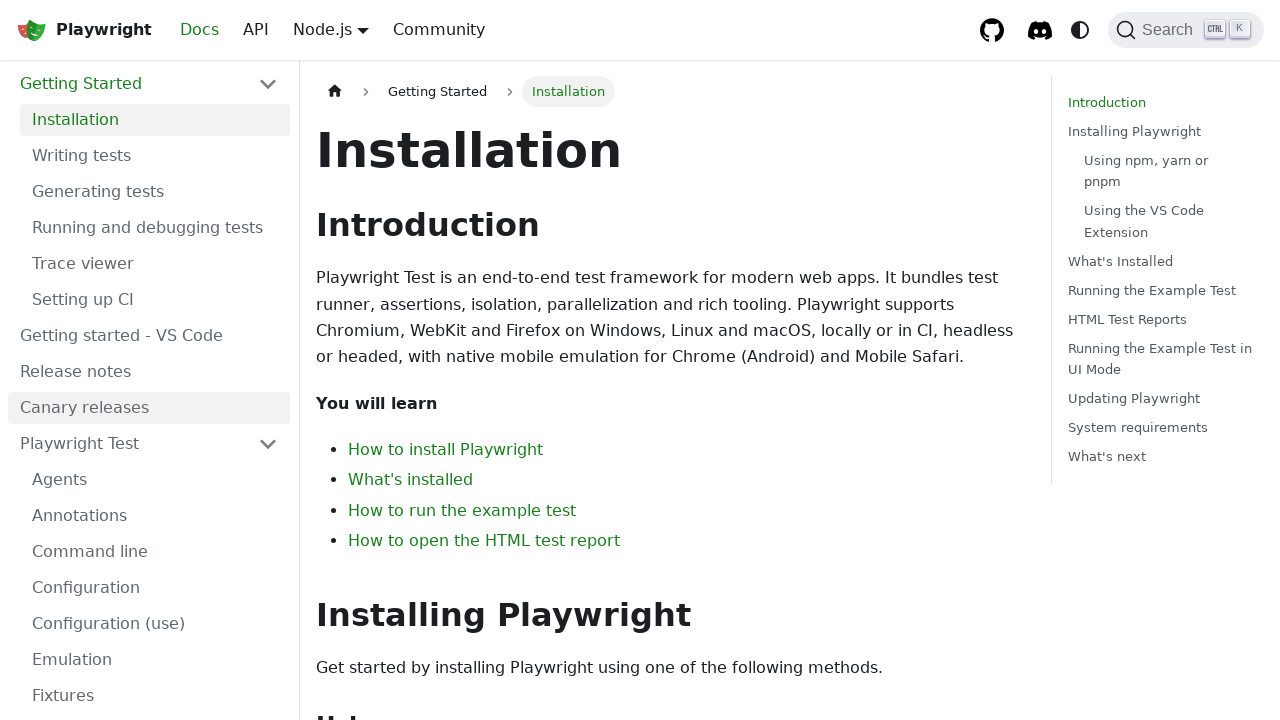